Opens the login page and verifies that the login box title is displayed correctly

Starting URL: http://litecart.stqa.ru/en/

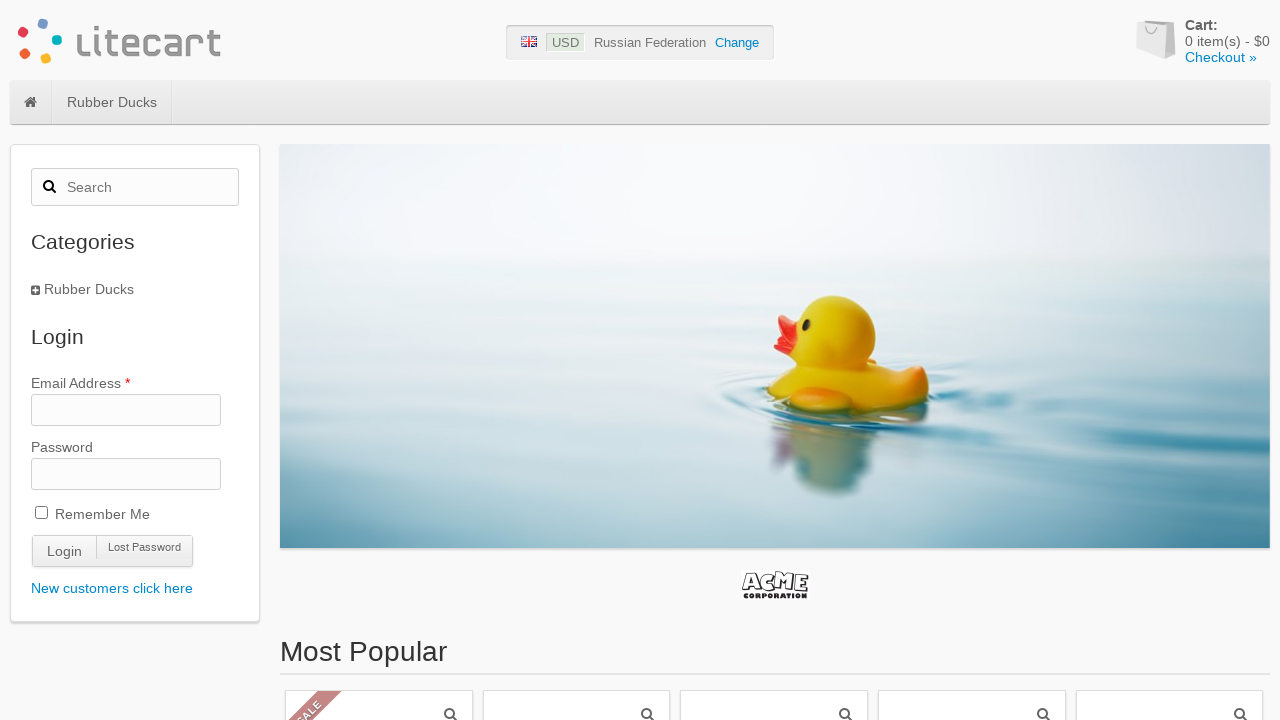

Navigated to login page at http://litecart.stqa.ru/en/
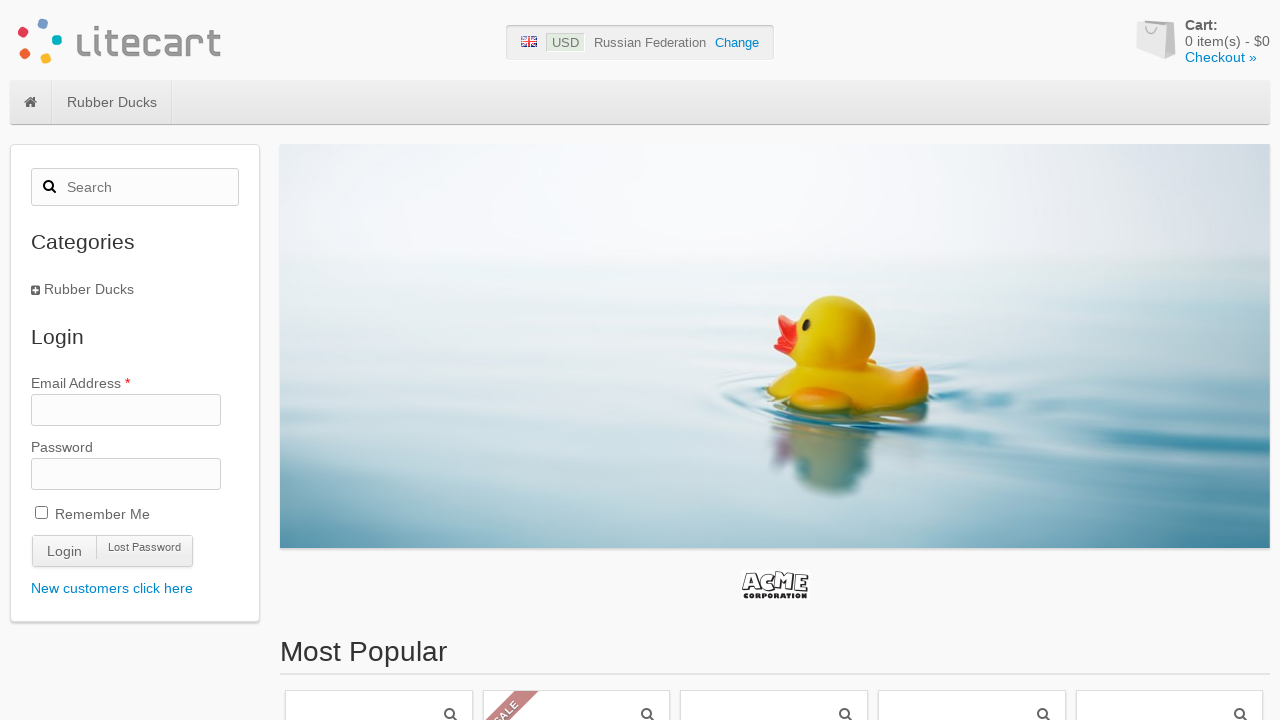

Login box title element is visible
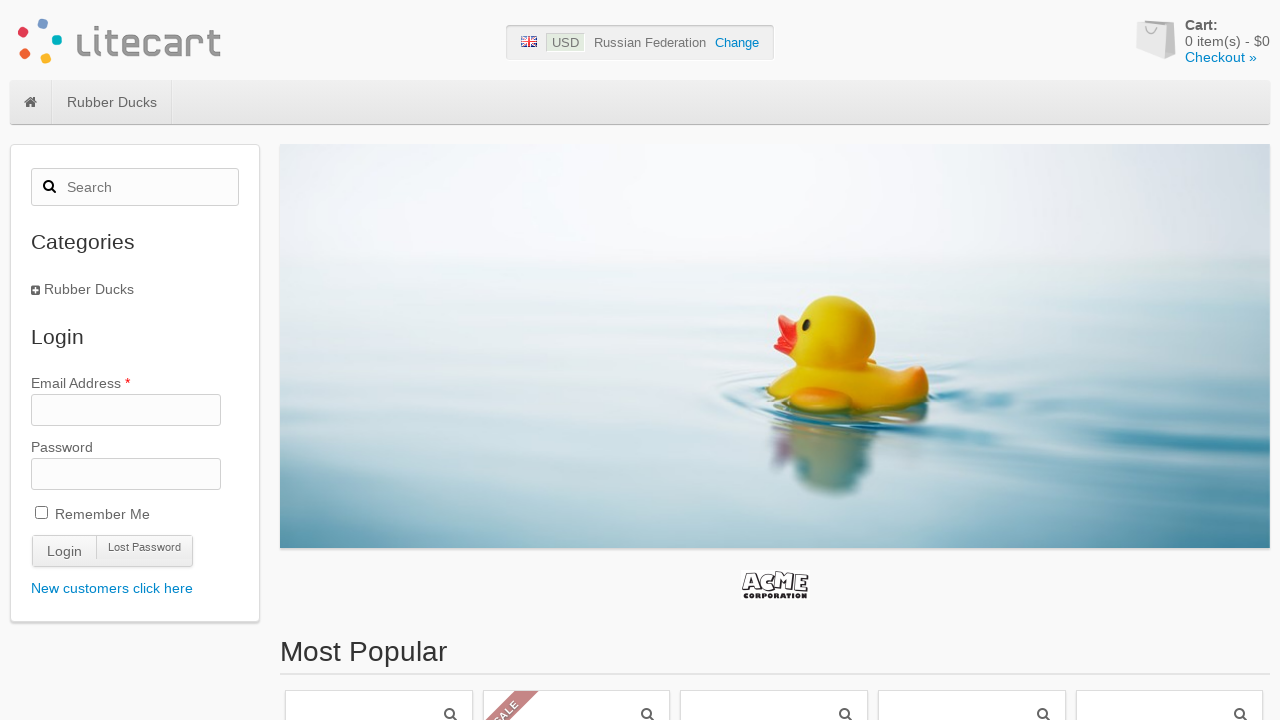

Verified that login box title is displayed correctly
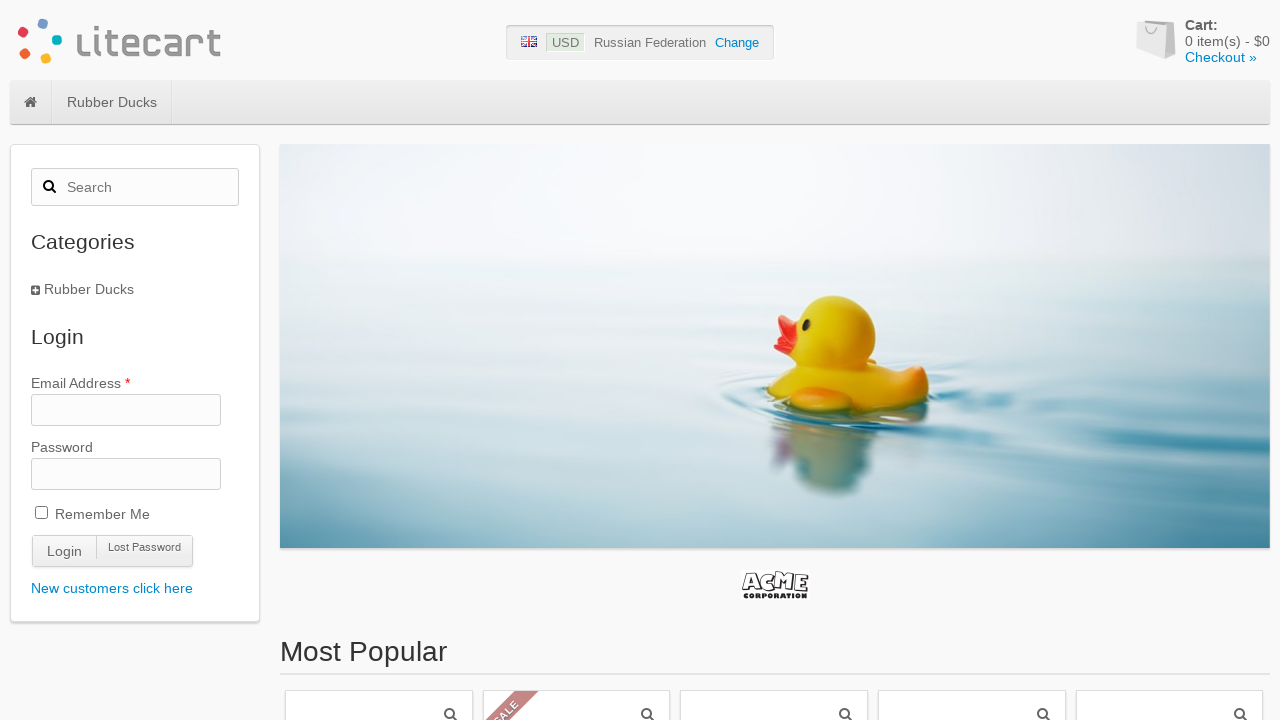

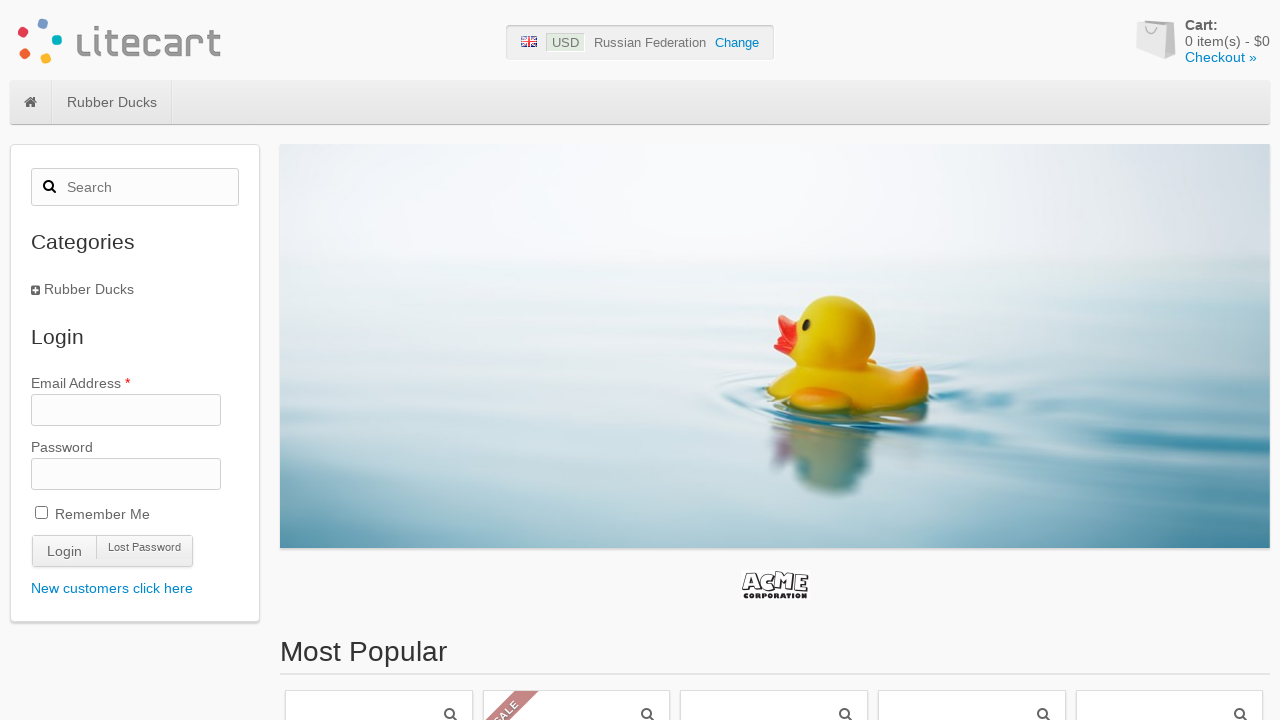